Navigates to OrangeHRM demo site and verifies that the page title contains "HRM"

Starting URL: https://opensource-demo.orangehrmlive.com/

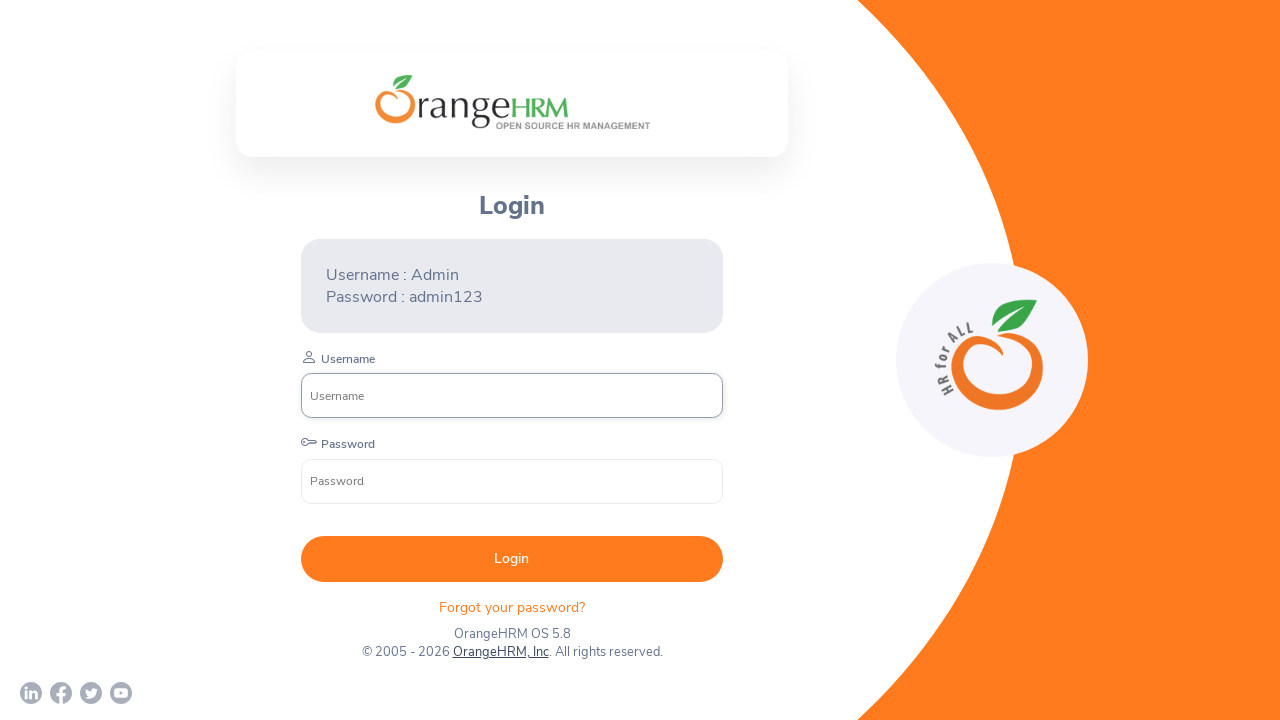

Retrieved page title
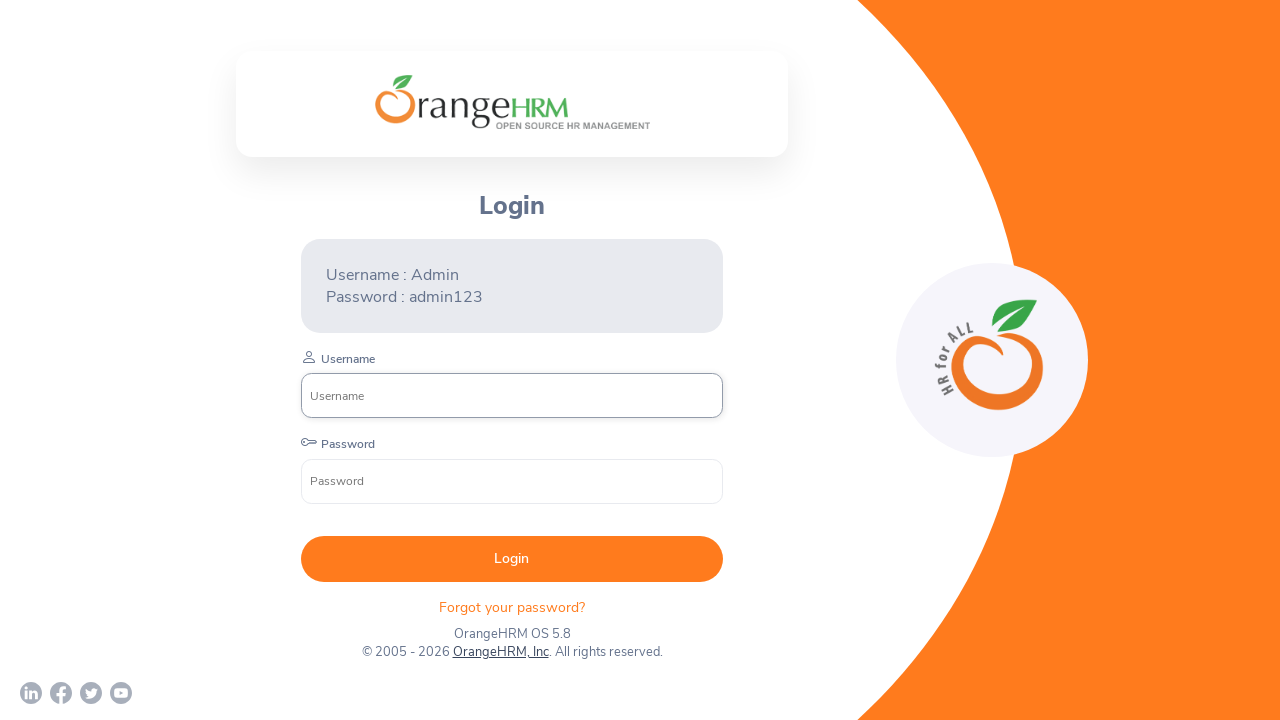

Verified that page title contains 'HRM'
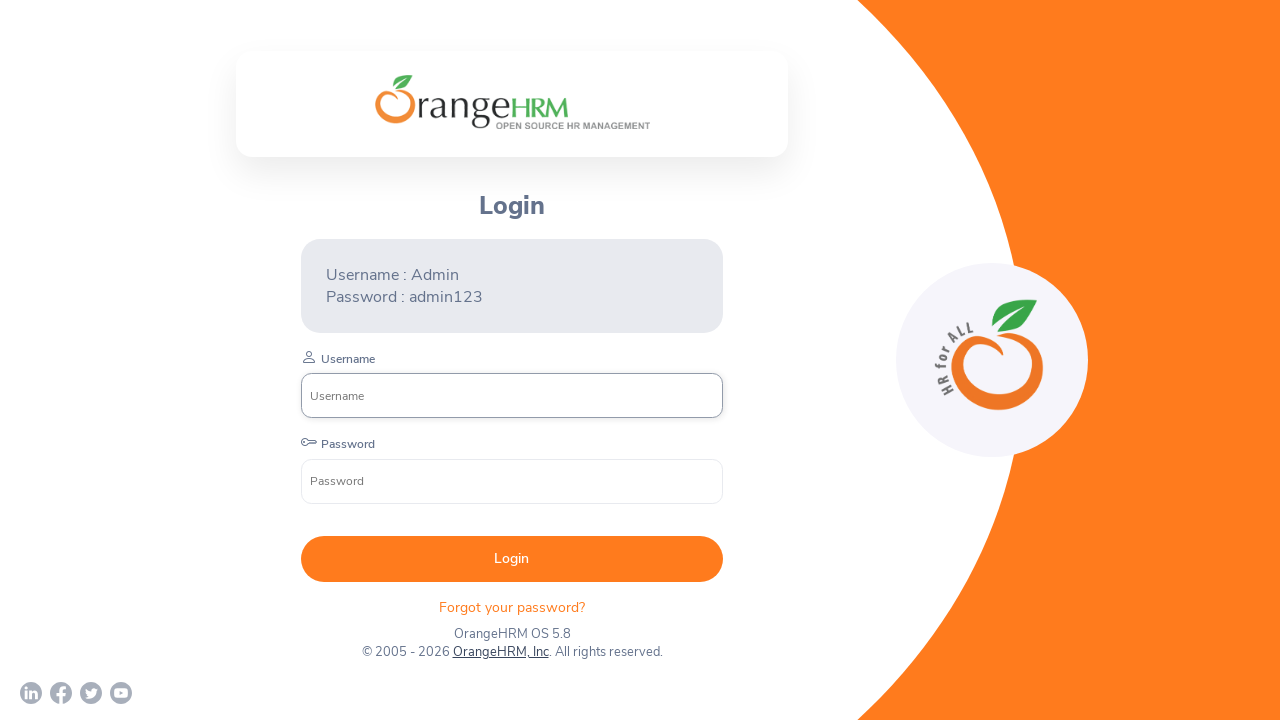

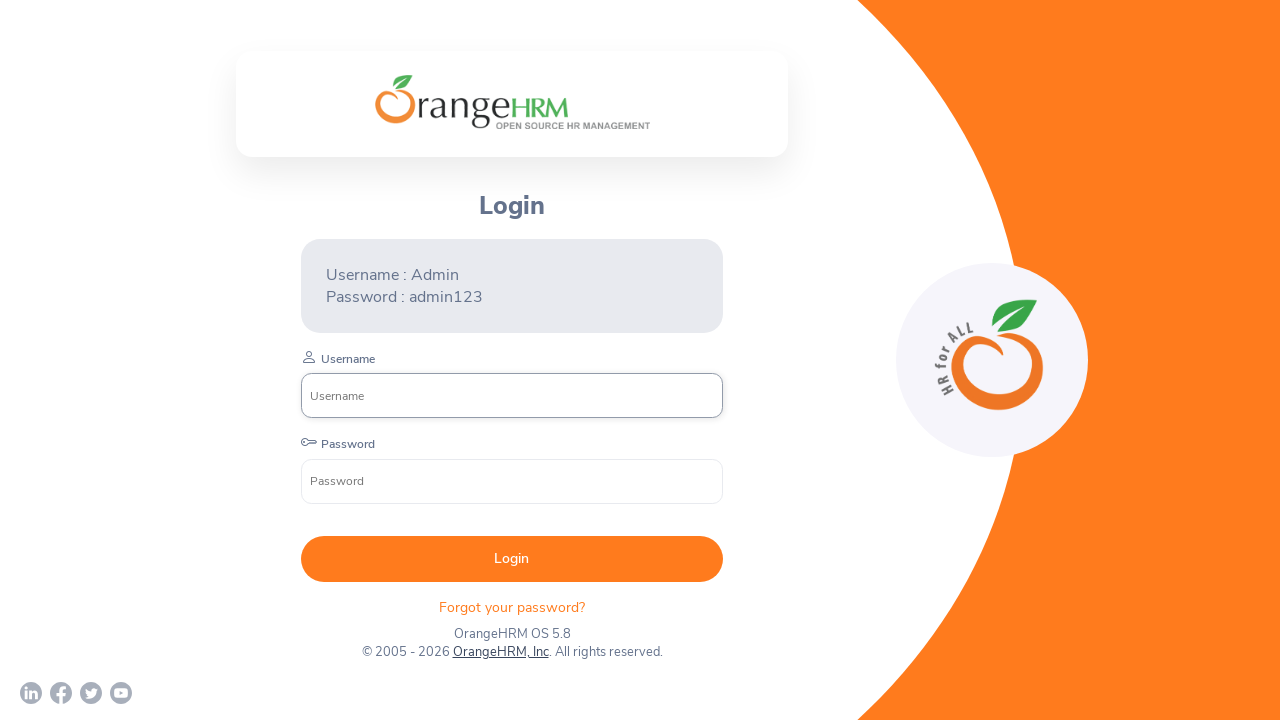